Tests switching between windows, extracting email from child window text, and using it to fill a form in parent window

Starting URL: https://www.rahulshettyacademy.com/loginpagePractise/#

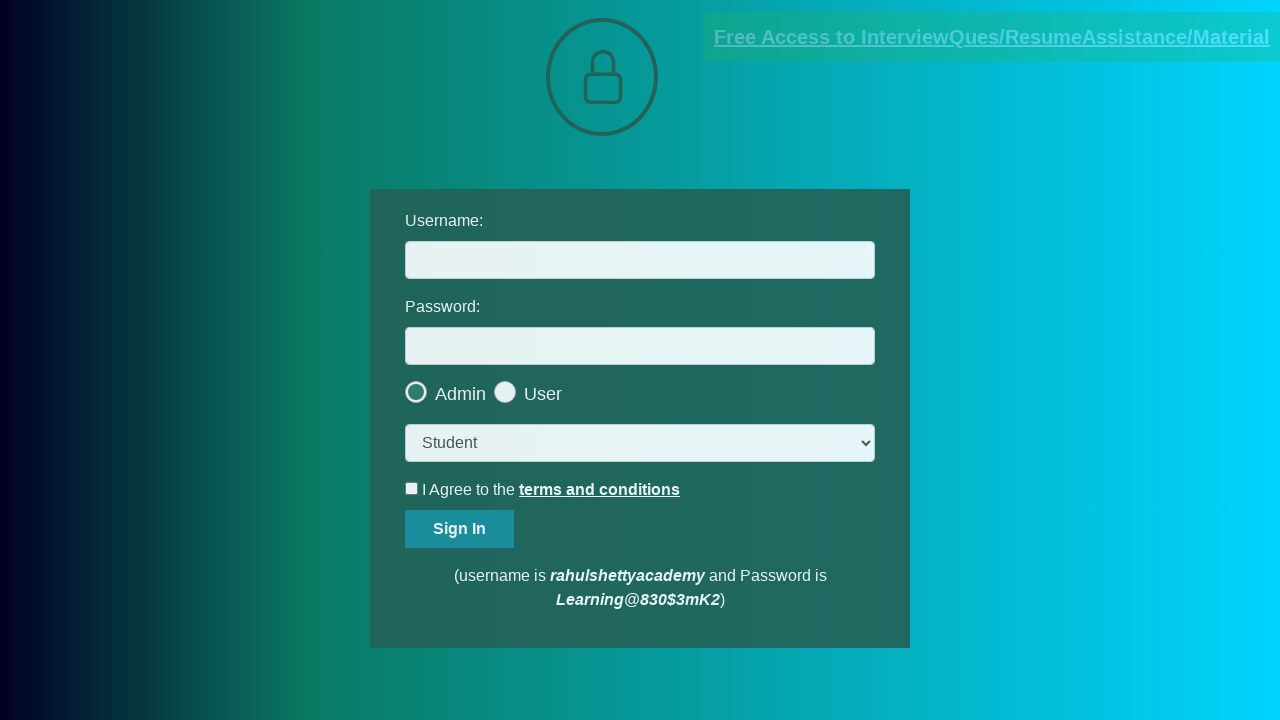

Clicked blinking text link to open child window at (992, 37) on xpath=//a[@class='blinkingText']
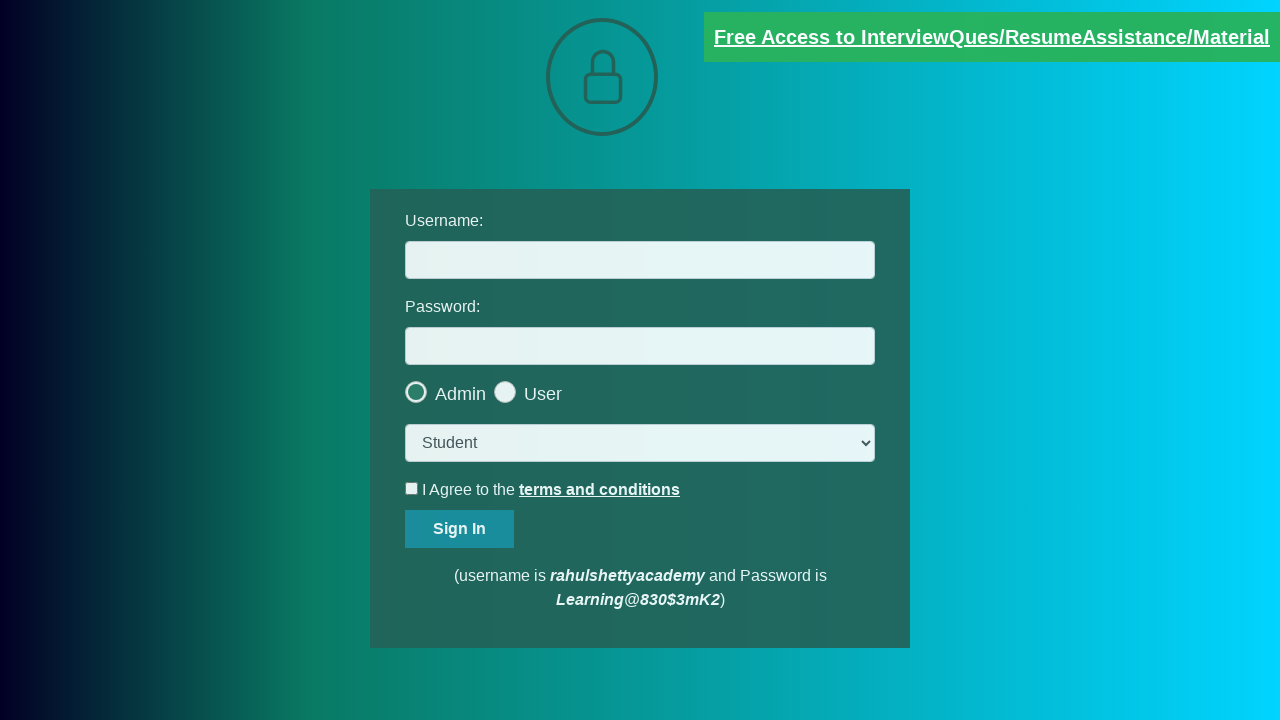

Child window opened and captured
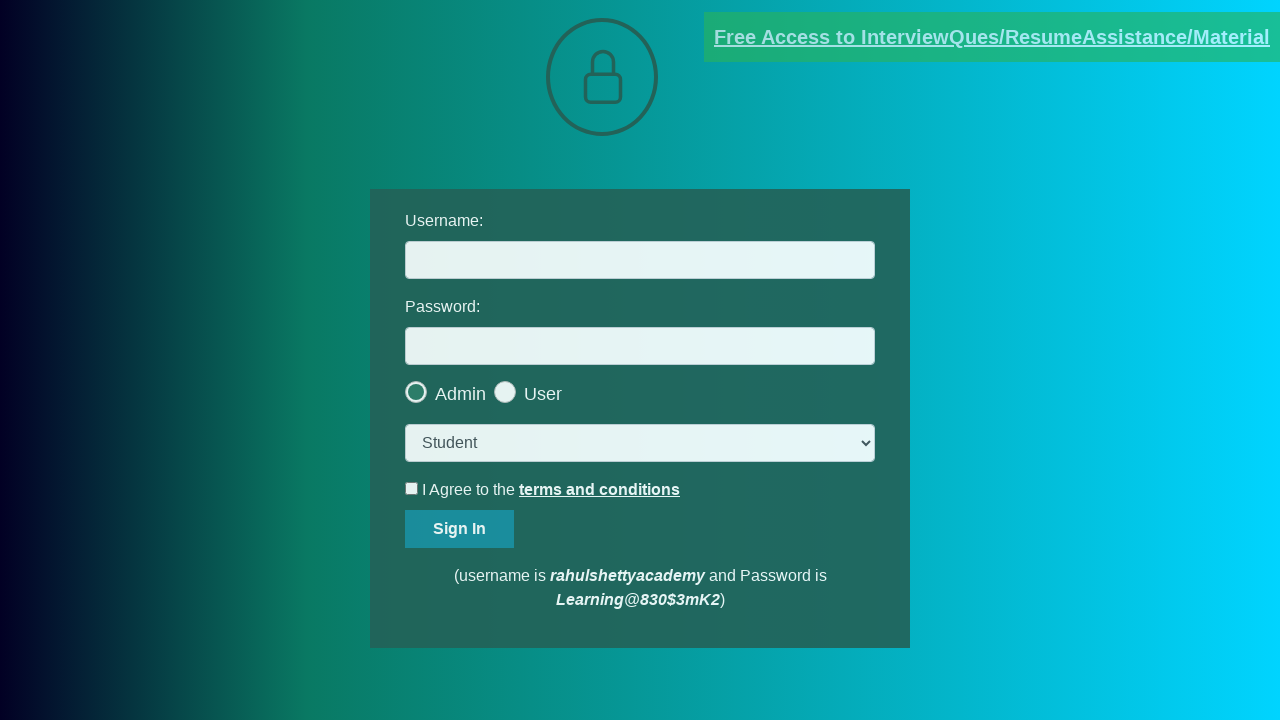

Child window fully loaded
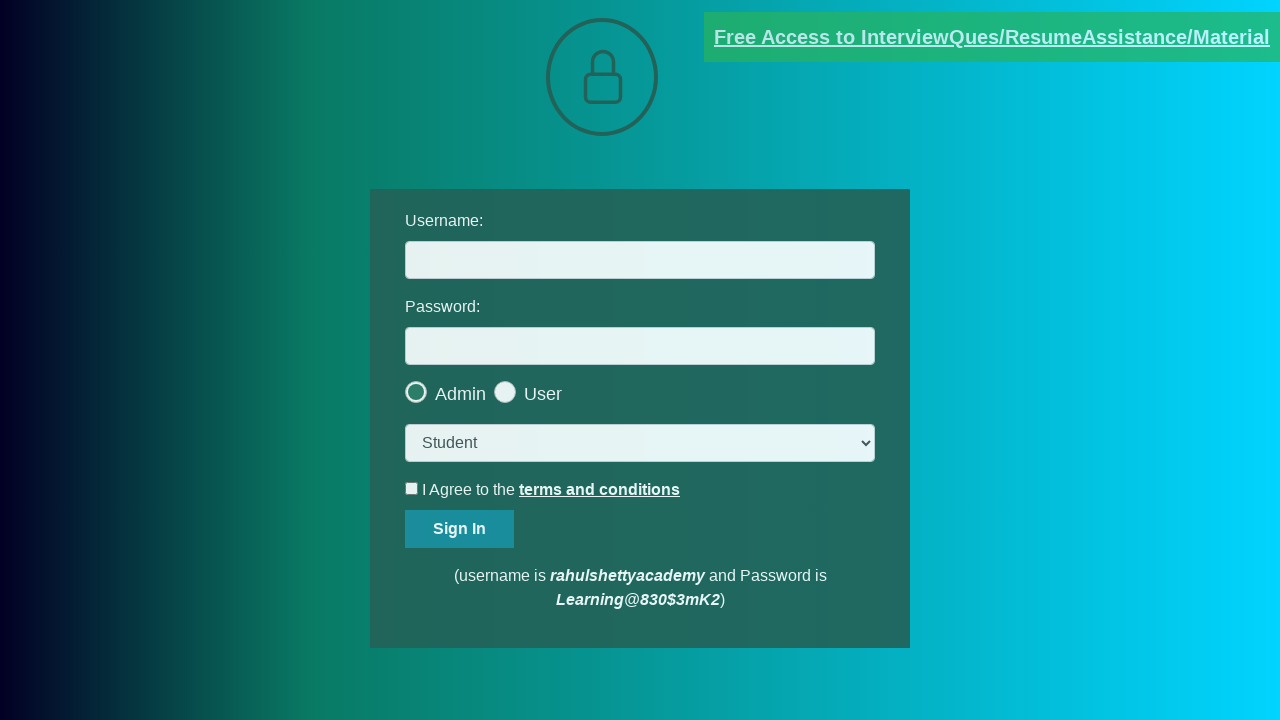

Extracted full text from child window paragraph
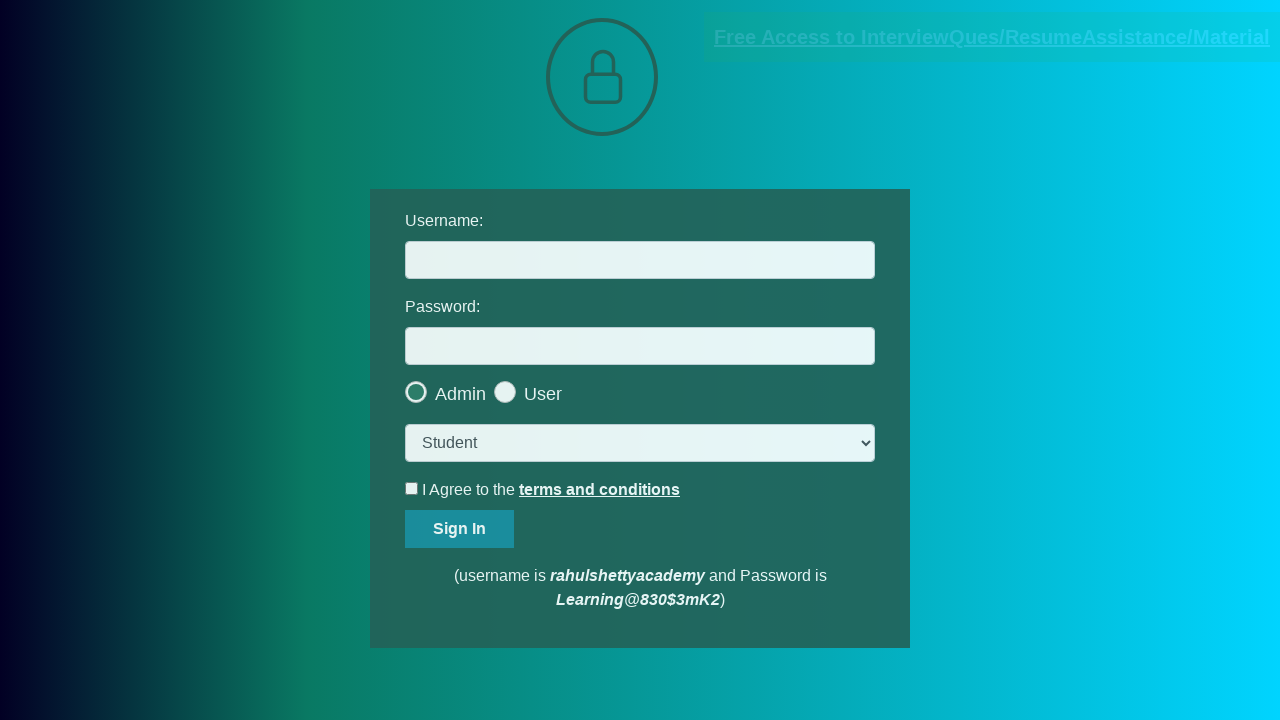

Parsed email address from text: mentor@rahulshettyacademy.com
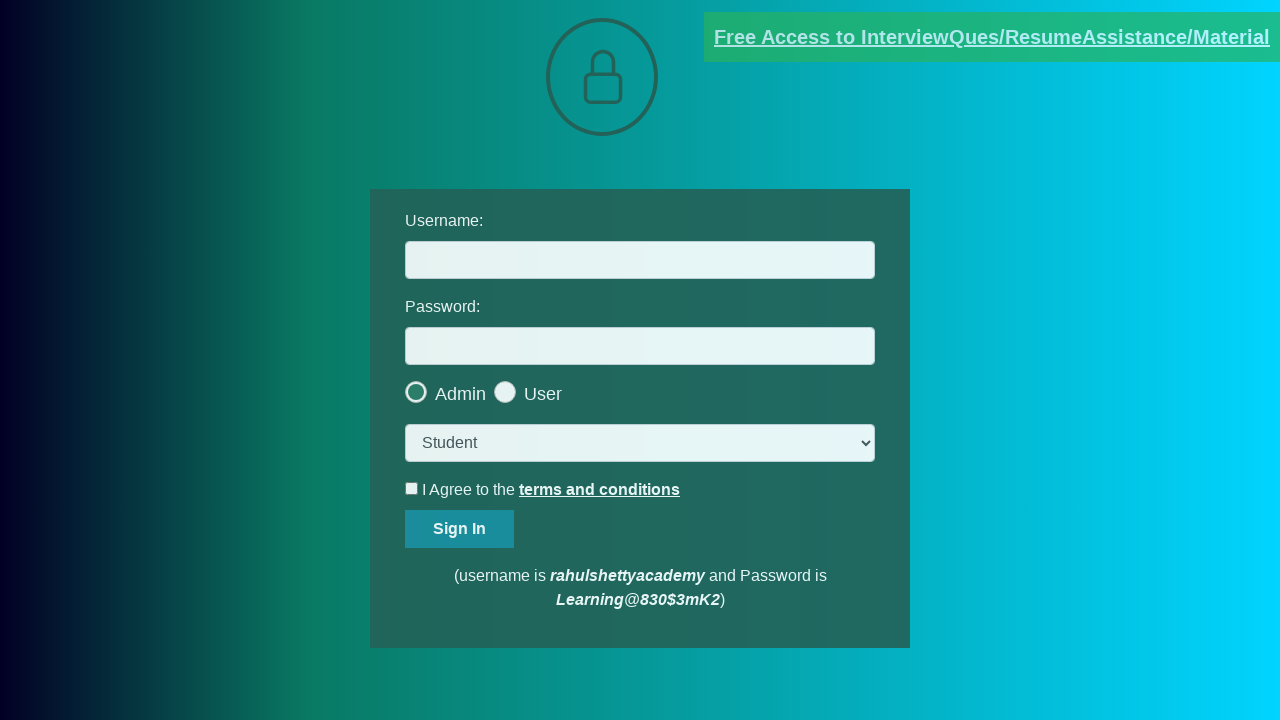

Closed child window
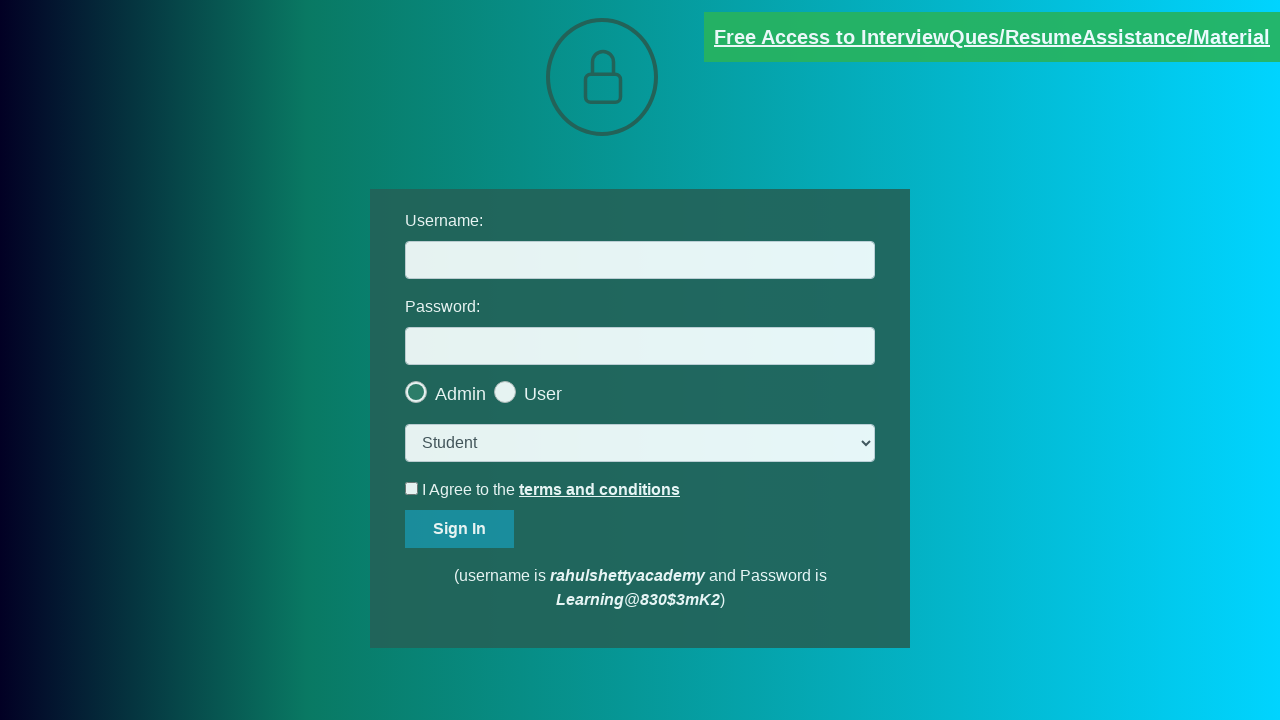

Filled username field in parent window with extracted email: mentor@rahulshettyacademy.com on //input[@id='username']
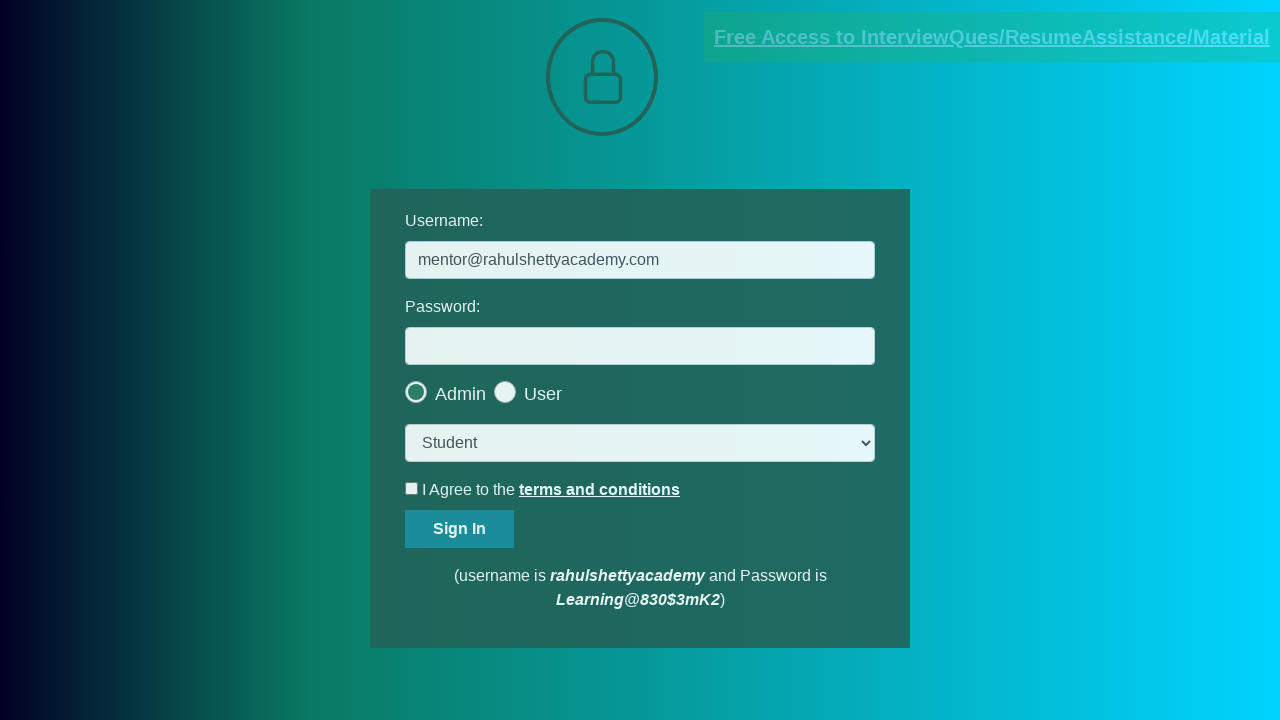

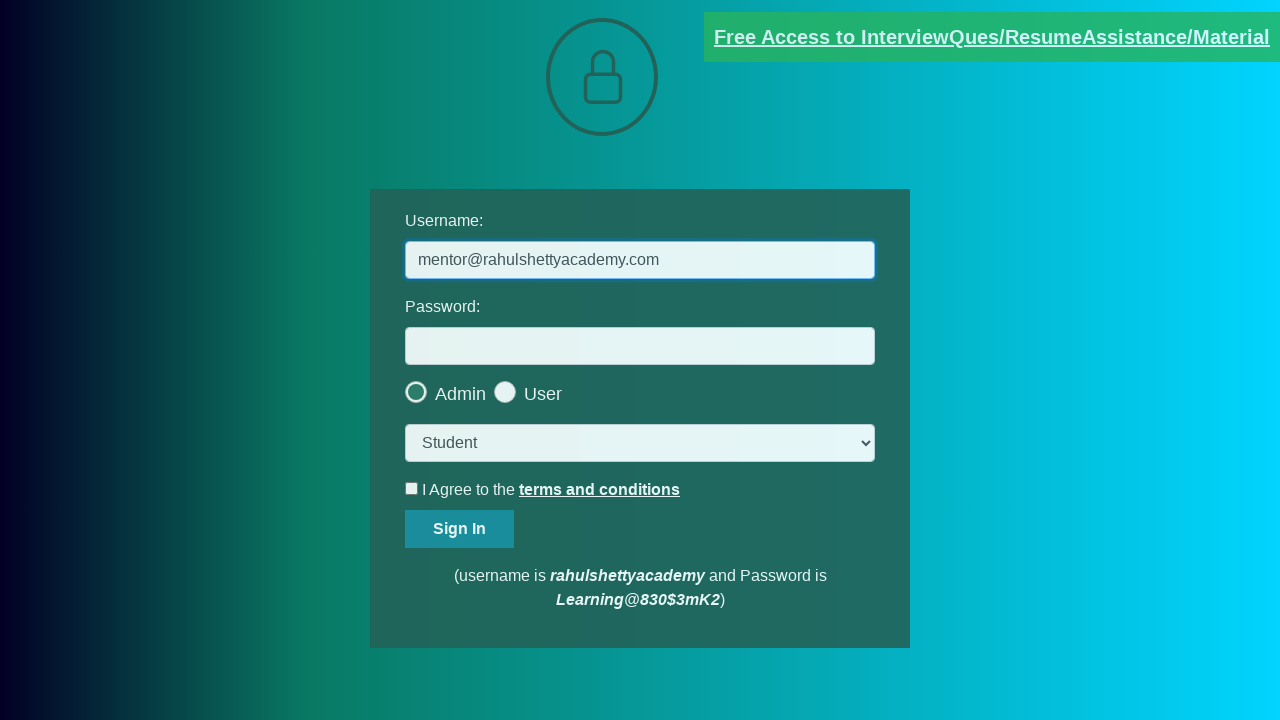